Navigates to the DemoBlaze e-commerce homepage and verifies that product listings are displayed by waiting for product elements to load.

Starting URL: https://www.demoblaze.com/index.html

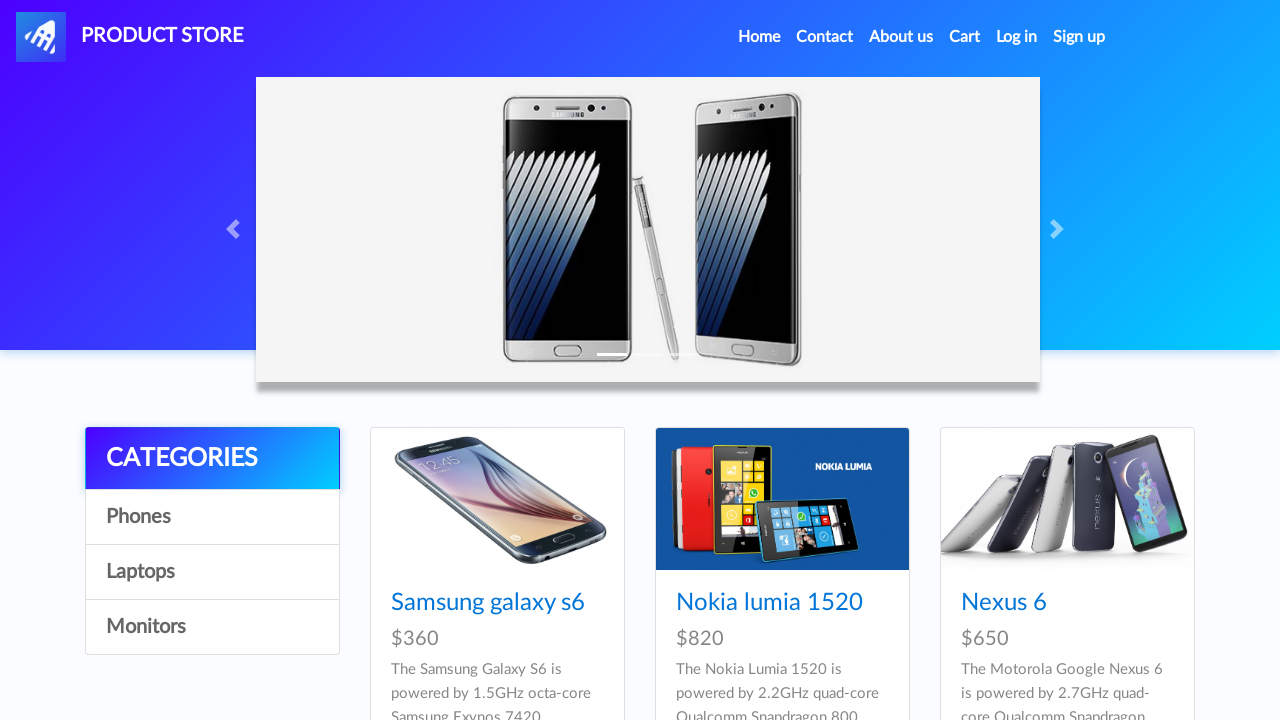

Waited for product container (#tbodyid) to load
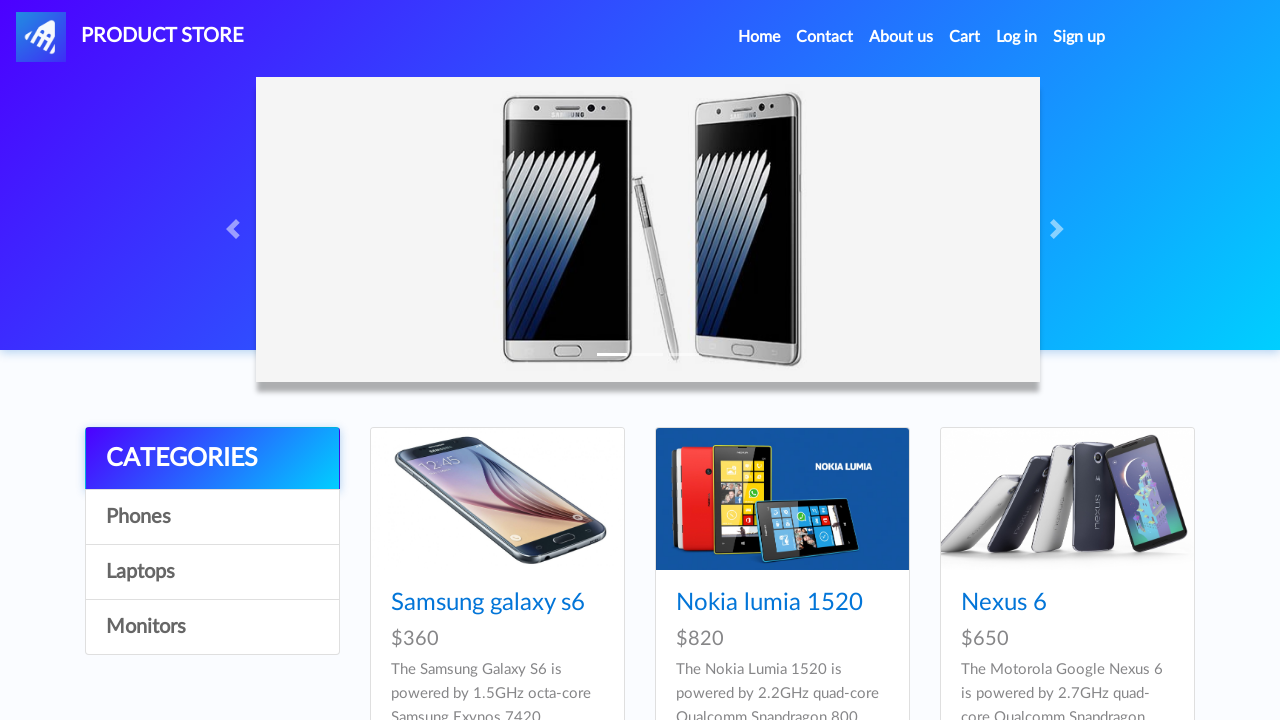

Waited for product links to become visible
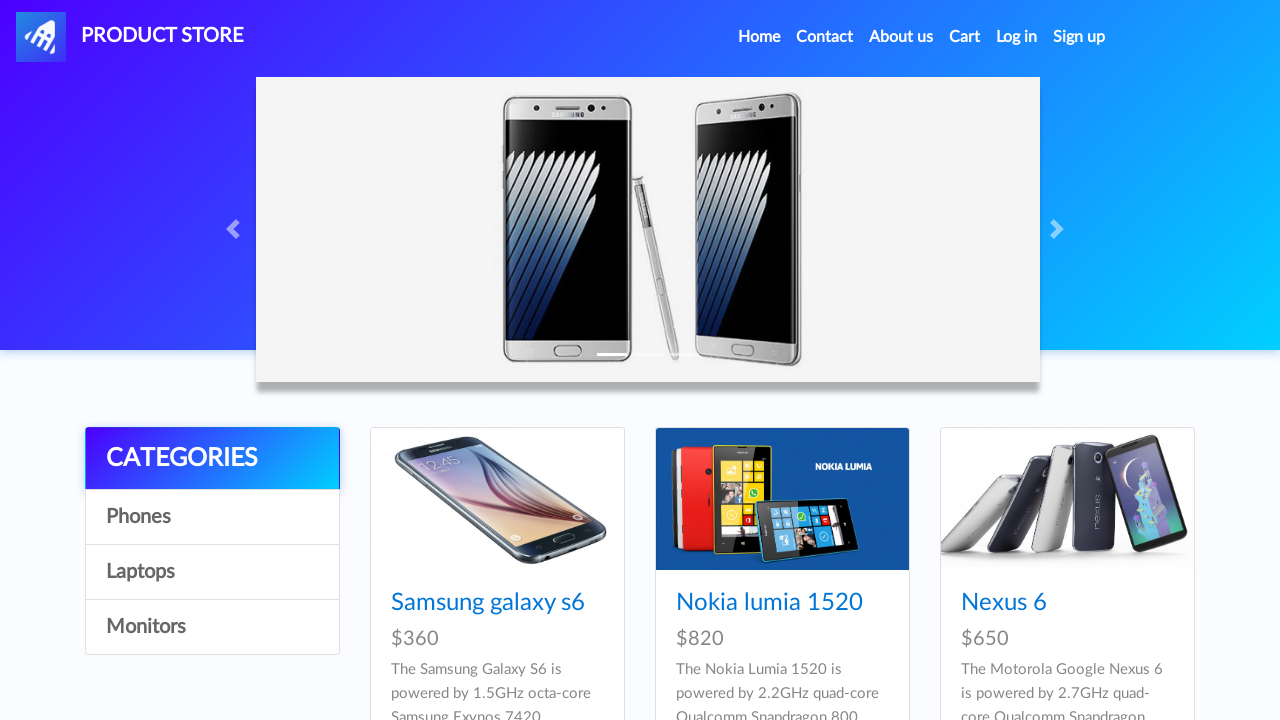

Located all product links on the page
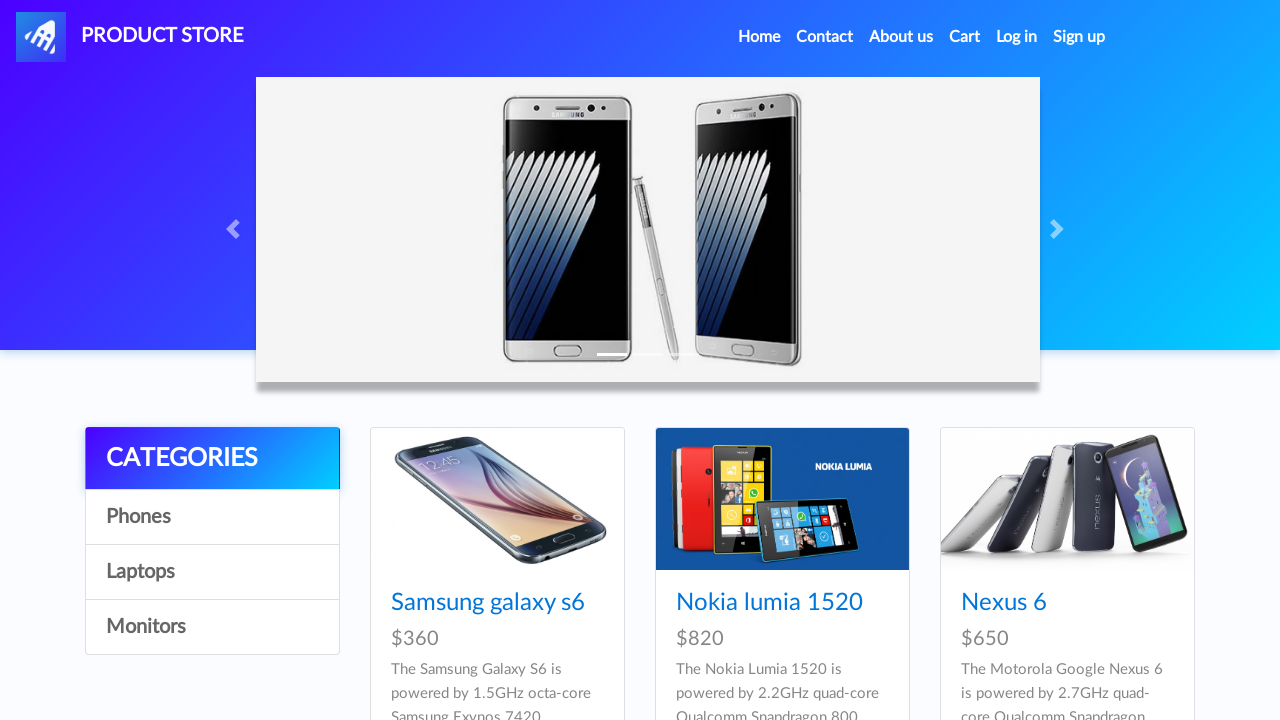

Verified that at least one product is displayed on the DemoBlaze homepage
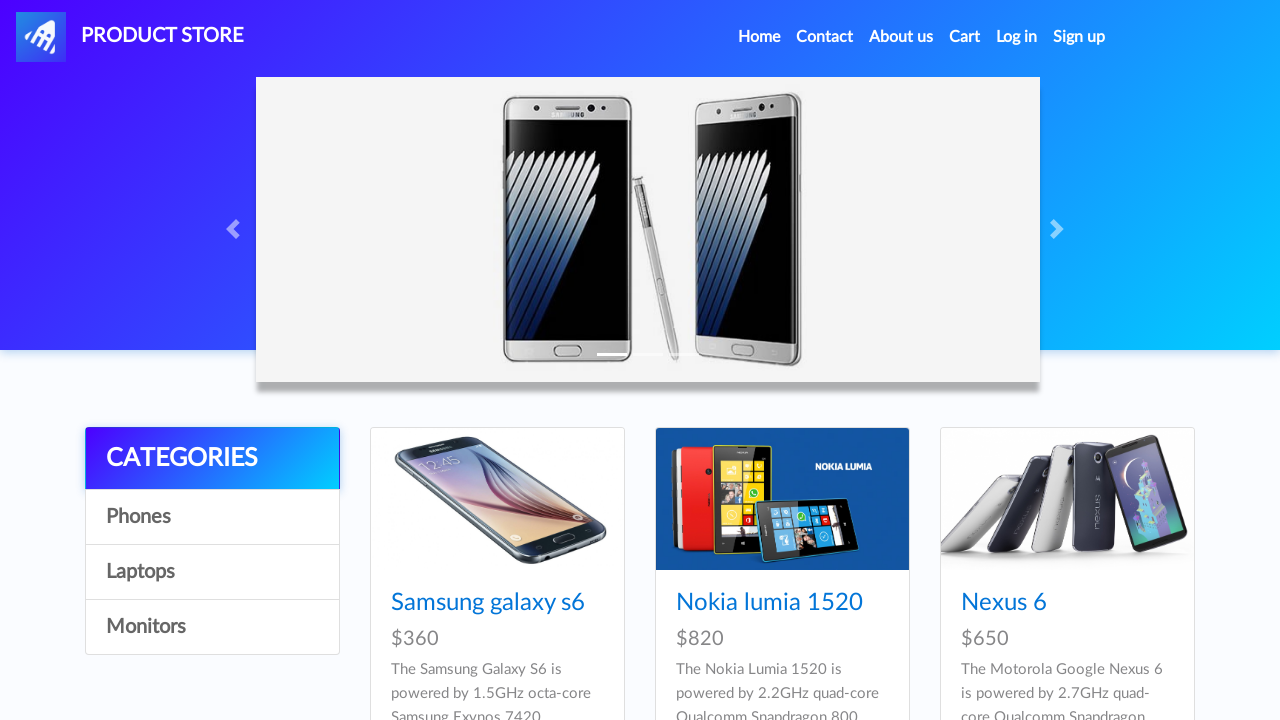

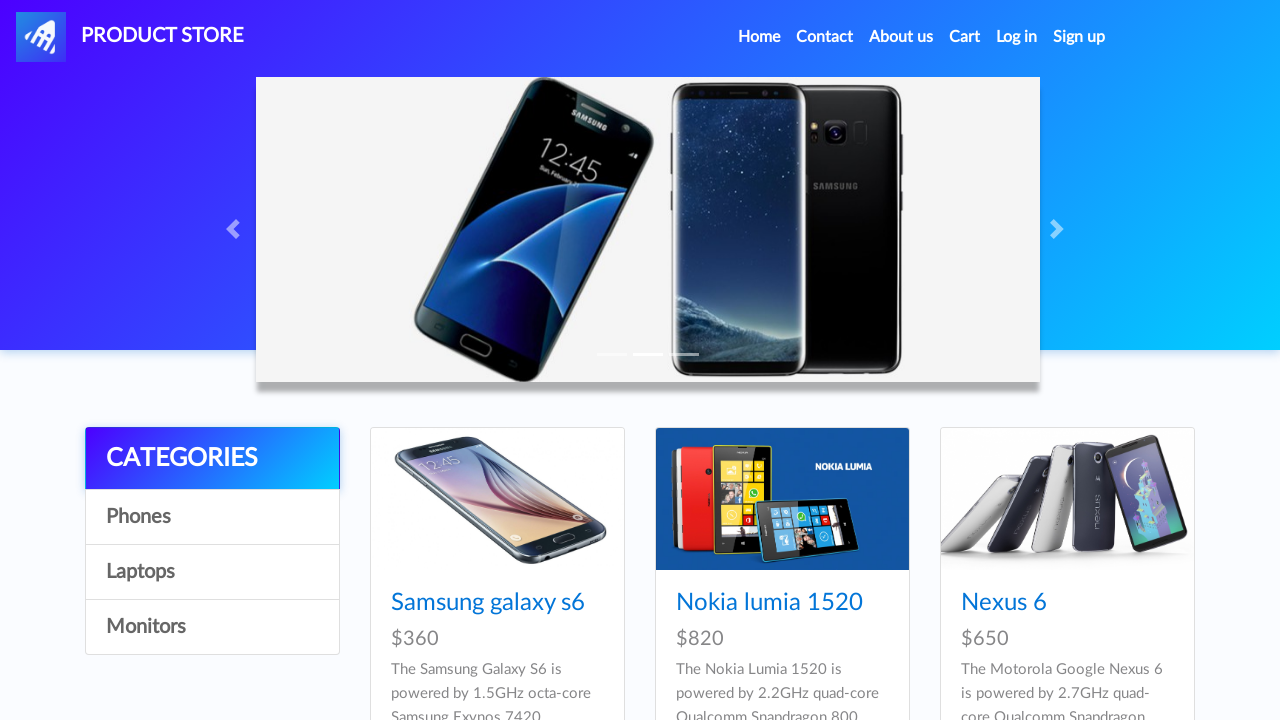